Tests file download functionality by clicking download button and waiting for download event

Starting URL: https://demoqa.com

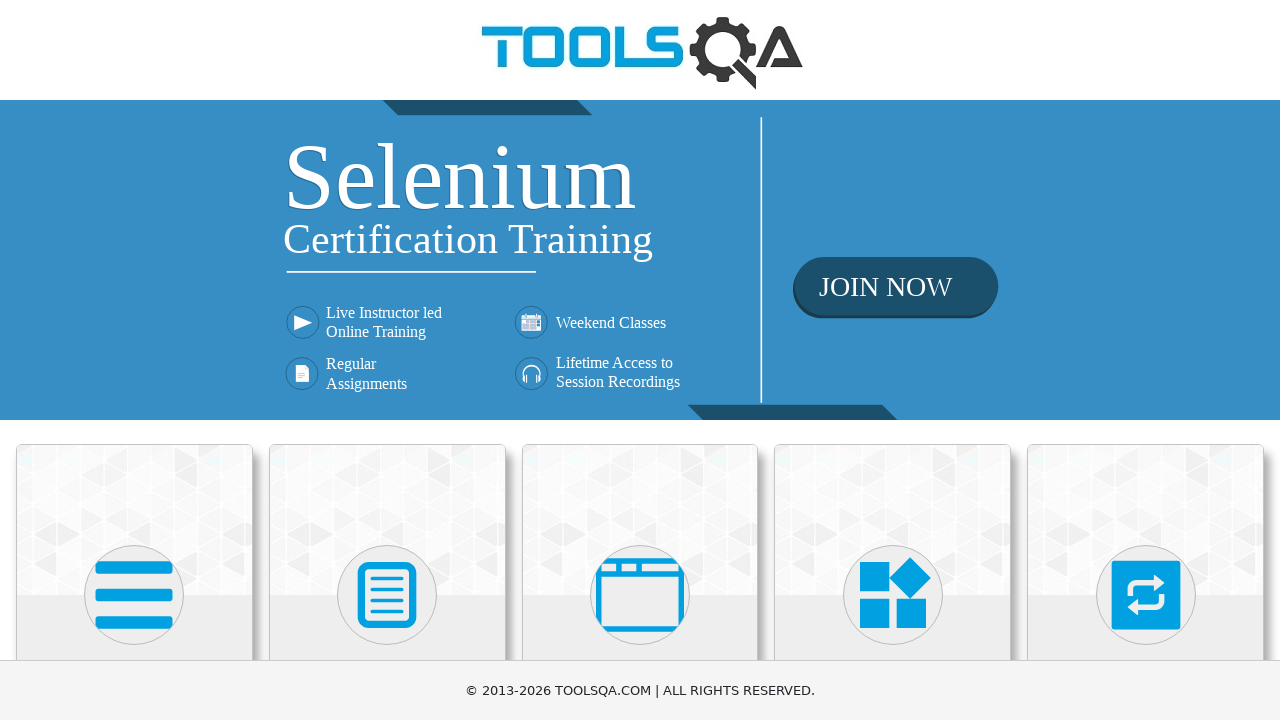

Clicked on Elements section at (134, 360) on text=Elements
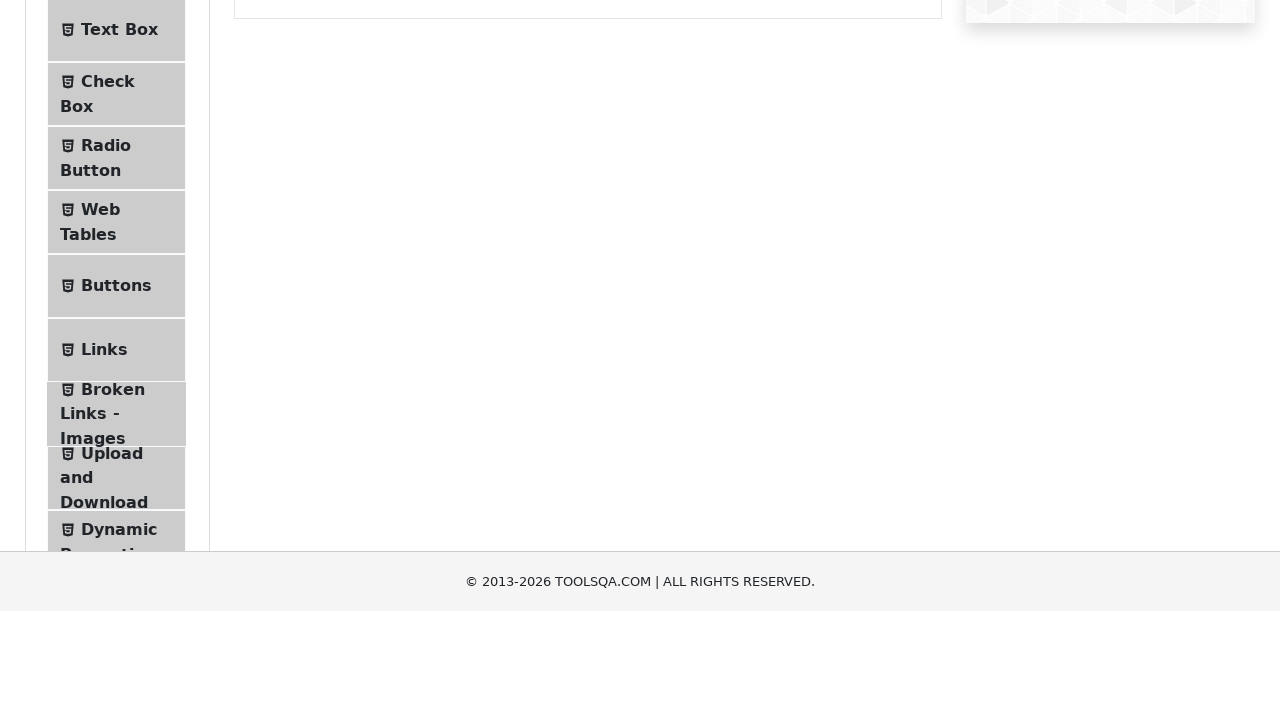

Clicked on Upload and Download menu item at (112, 335) on div.left-pannel >> text="Upload and Download"
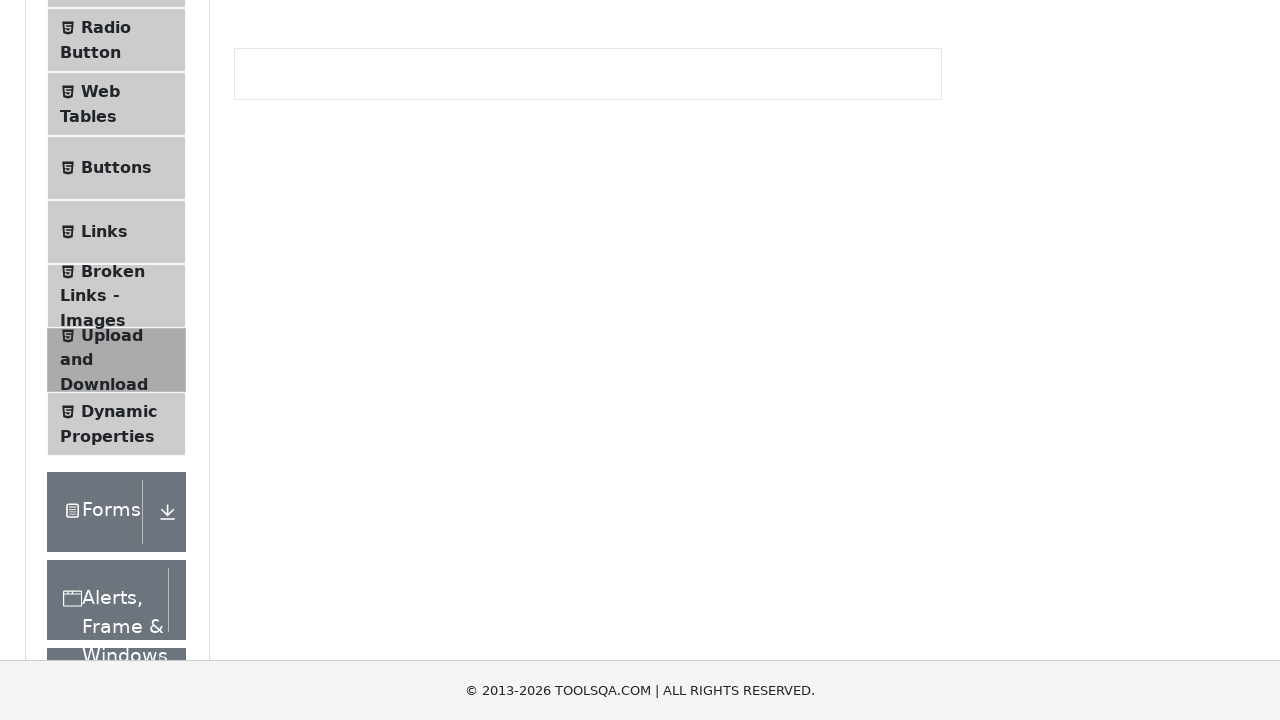

Clicked download button and started waiting for download event at (286, 242) on #downloadButton
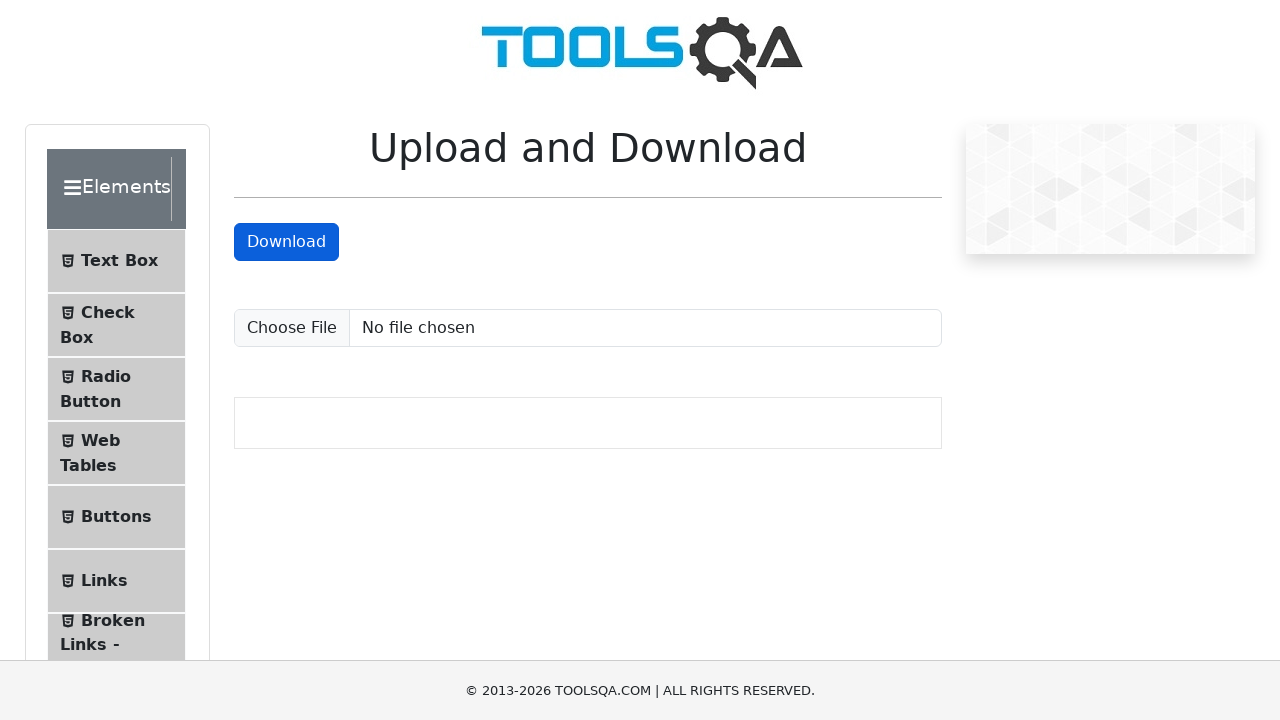

File download completed successfully
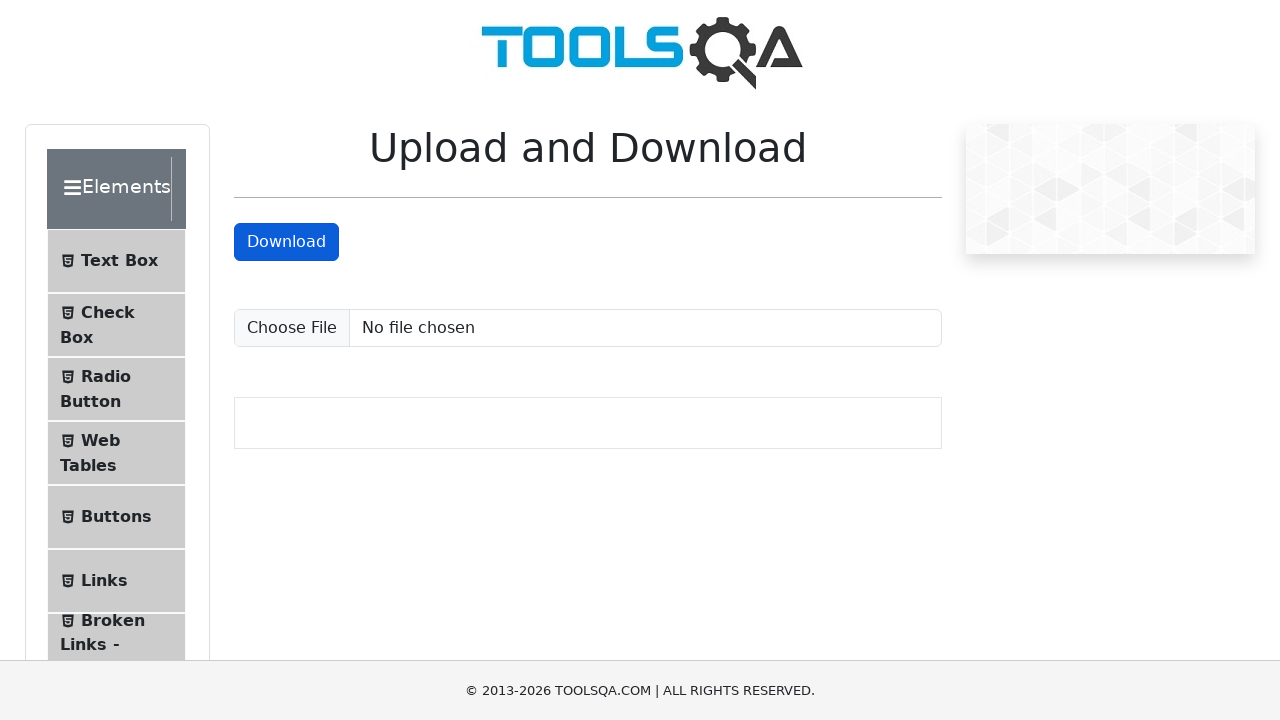

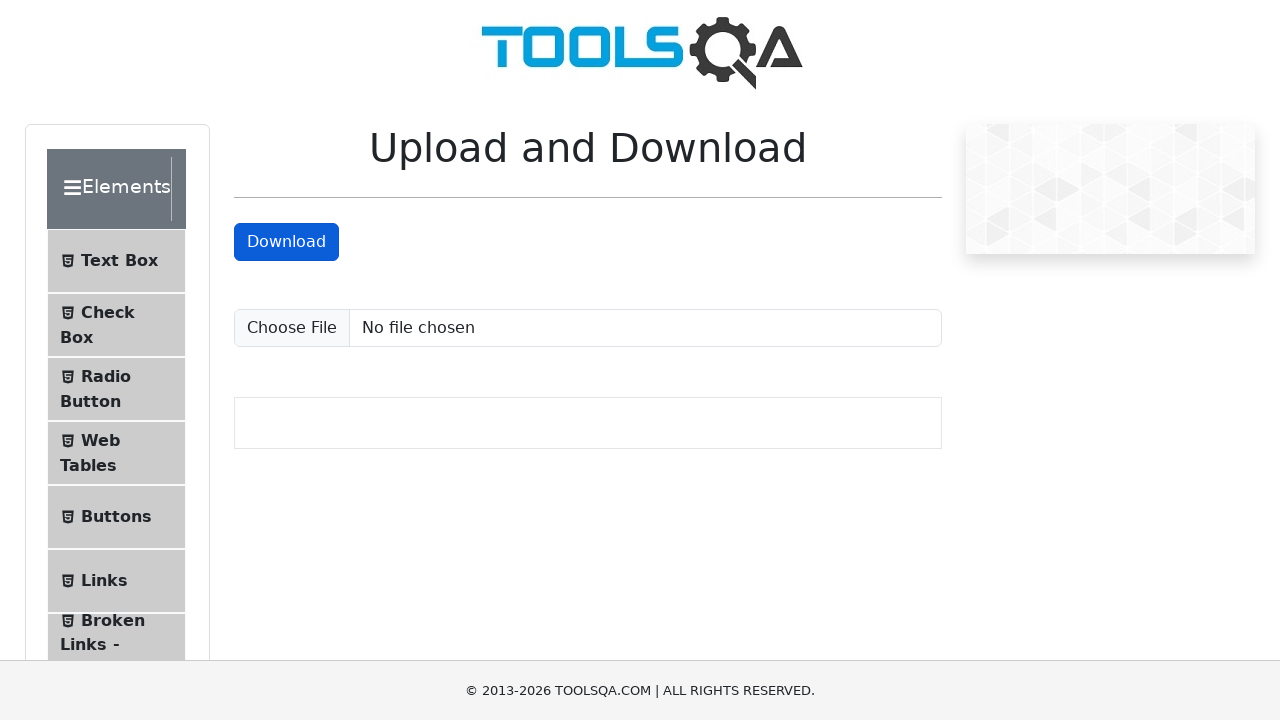